Tests clicking on the dictionary PDF link from the Prince XML samples page

Starting URL: https://www.princexml.com/samples/

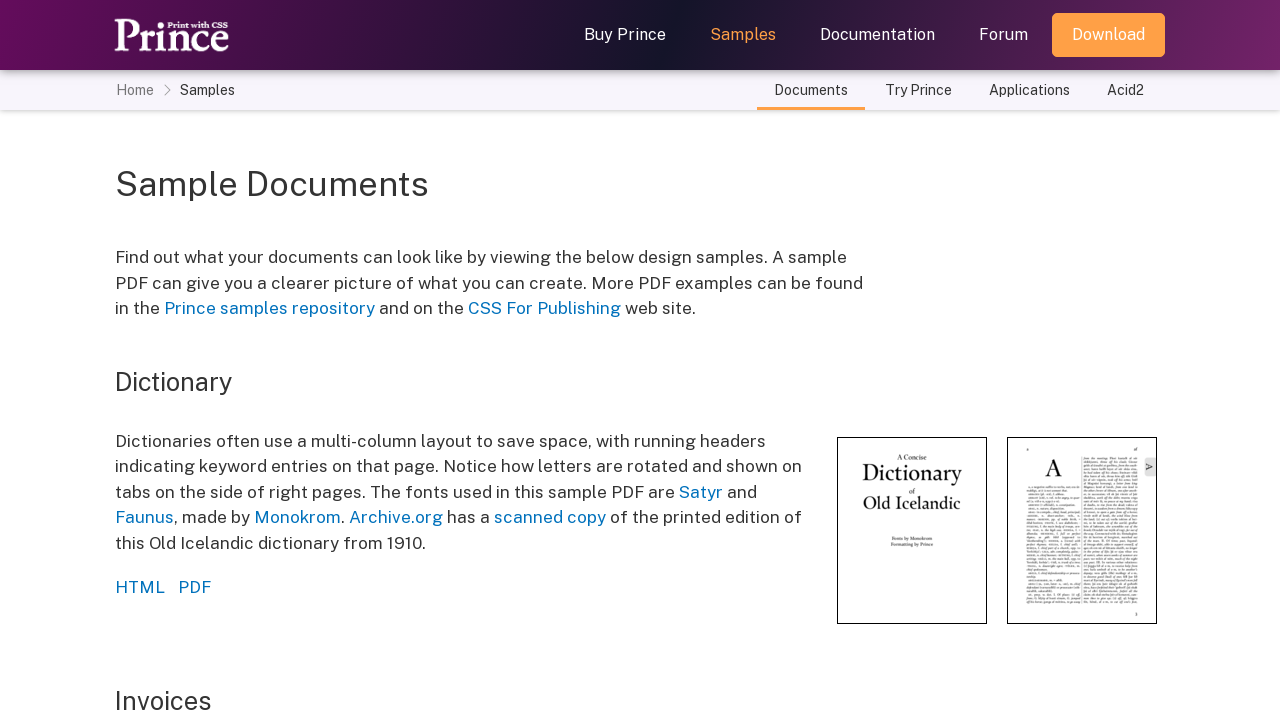

Verified current URL is https://www.princexml.com/samples/
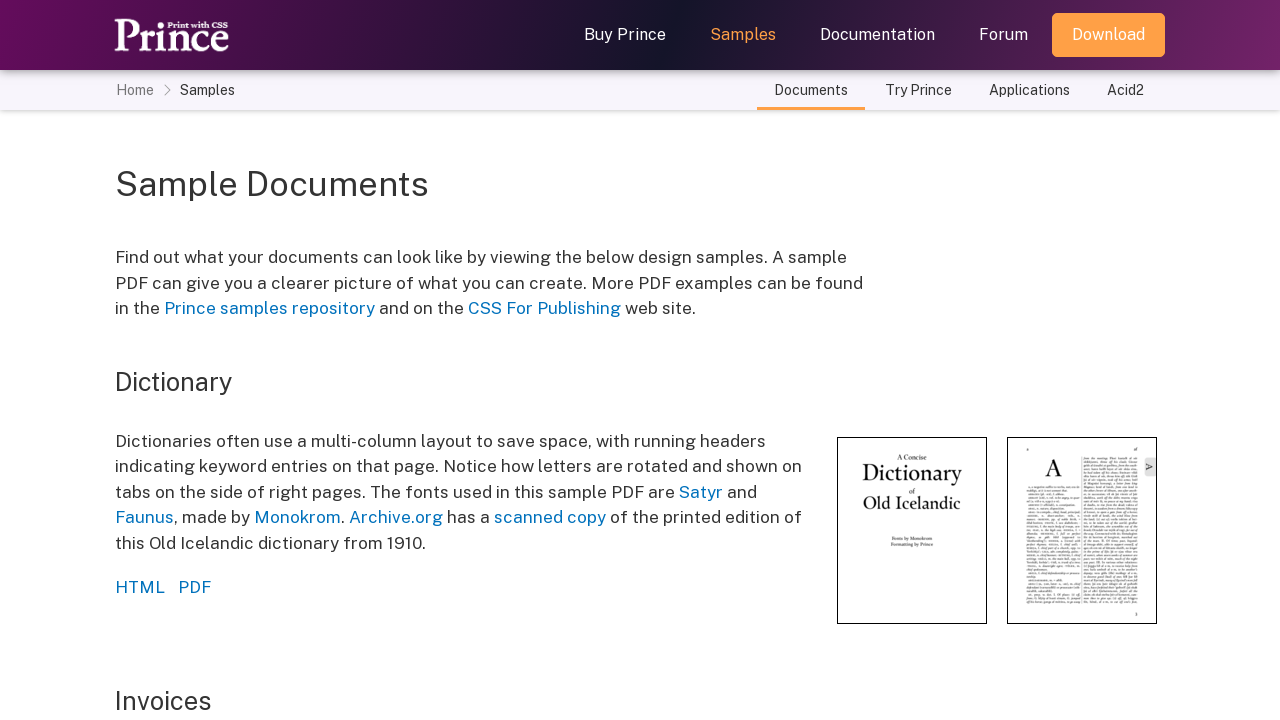

Clicked the dictionary PDF link at (194, 587) on xpath=//*[@id='dictionary']/p[2]/a[2]
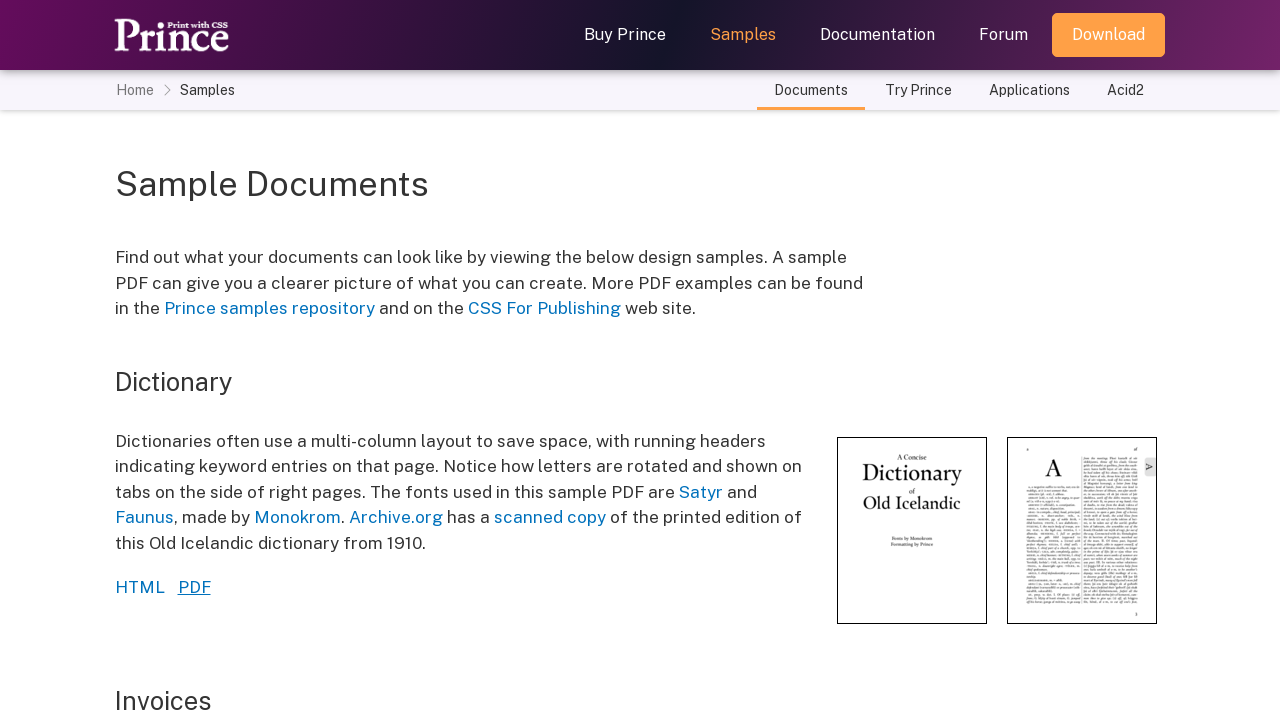

PDF loaded successfully (network idle state reached)
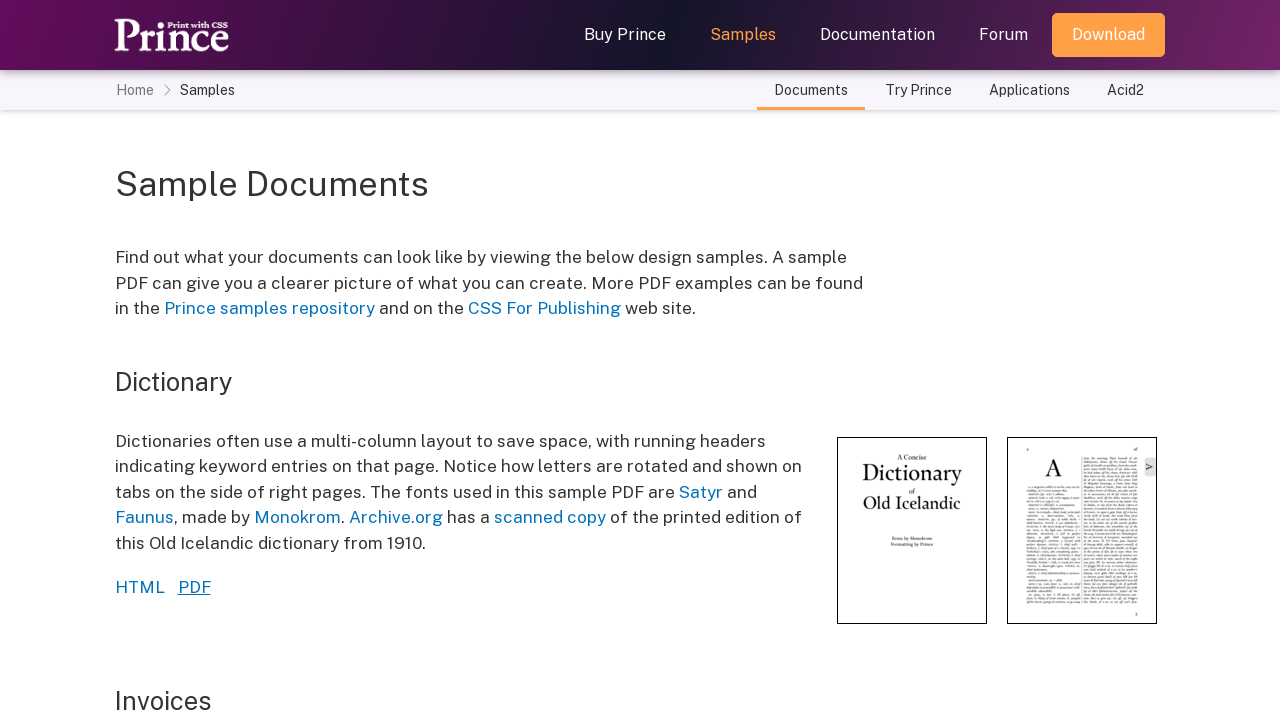

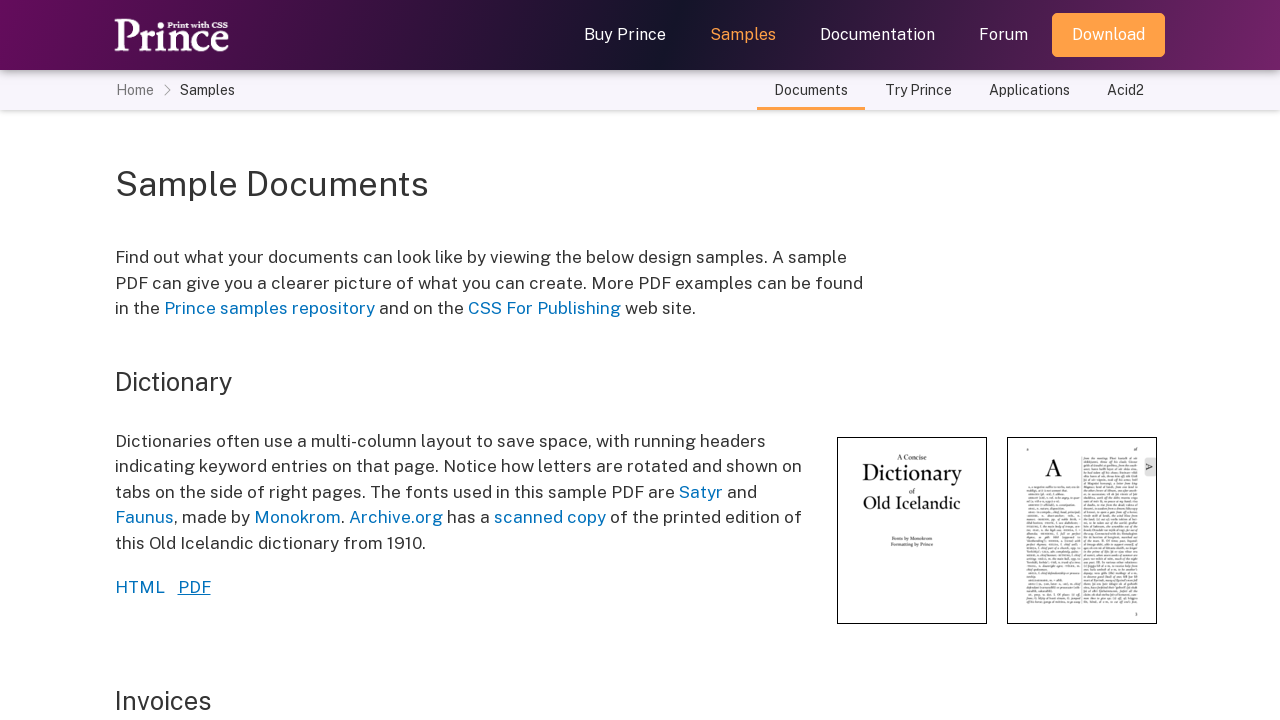